Tests checkbox functionality by ensuring both checkboxes are selected - clicks on each checkbox if it's not already selected, then verifies both are checked.

Starting URL: https://the-internet.herokuapp.com/checkboxes

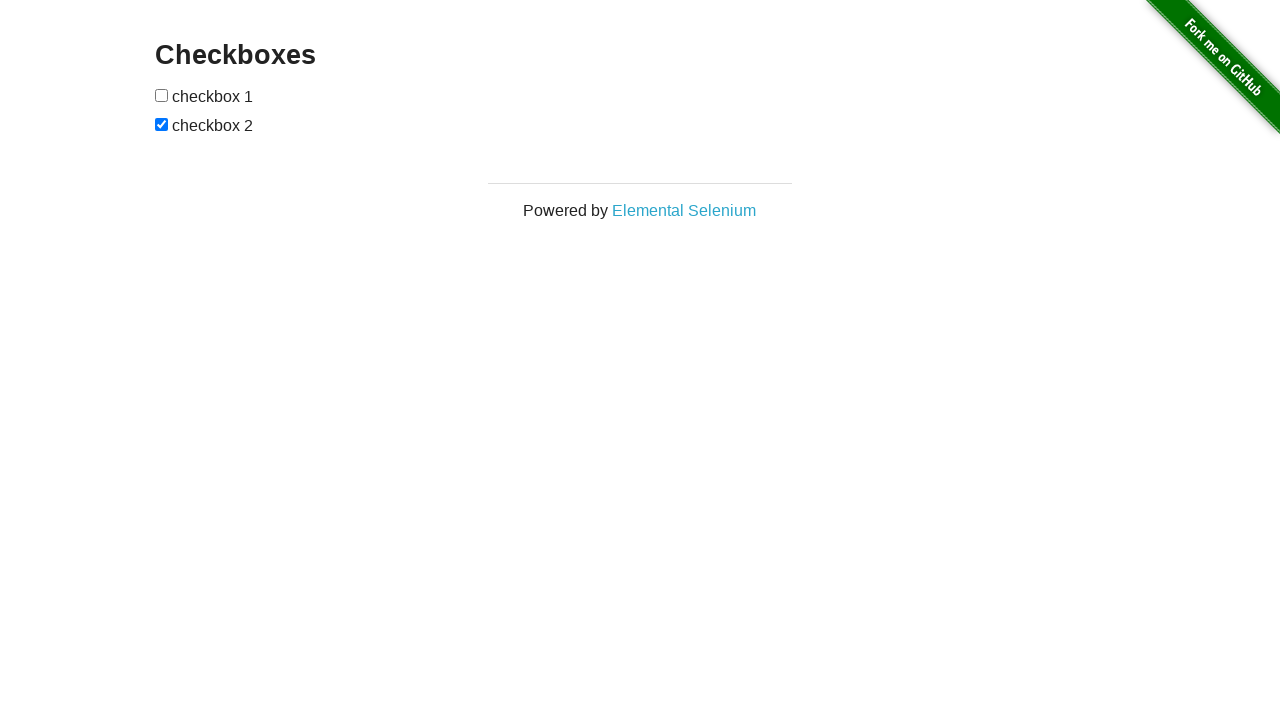

Located first checkbox element
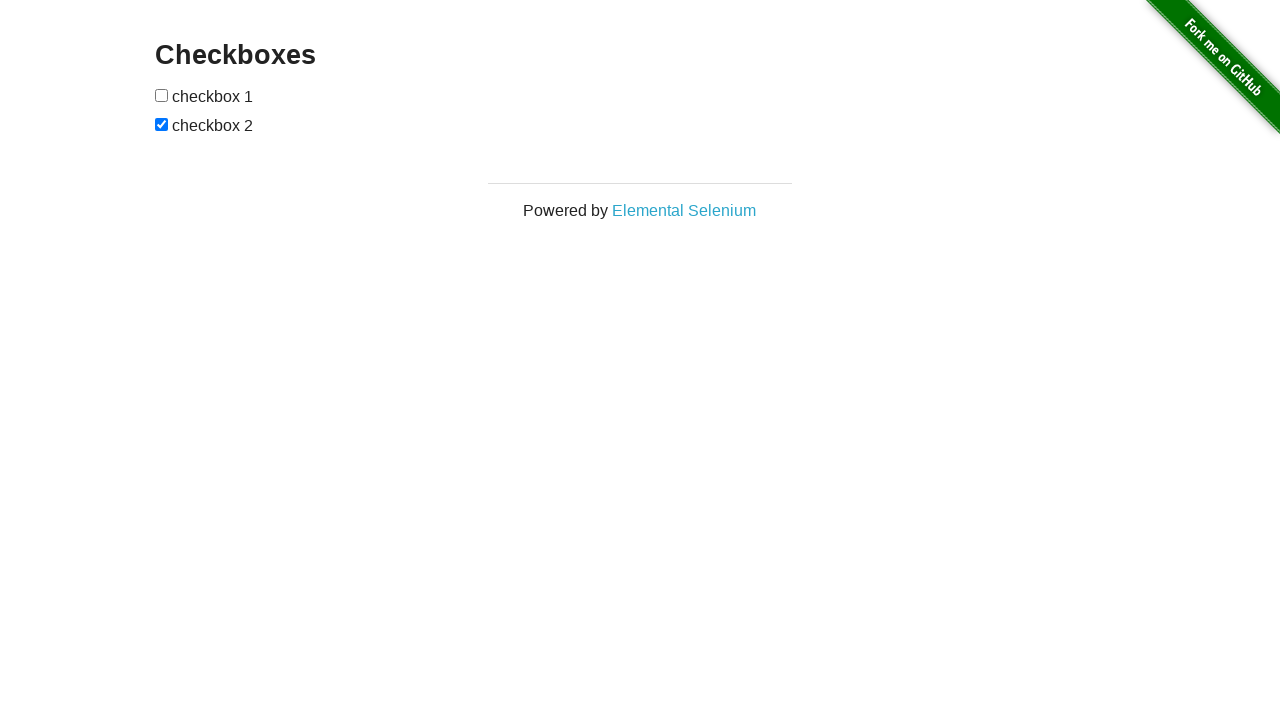

Located second checkbox element
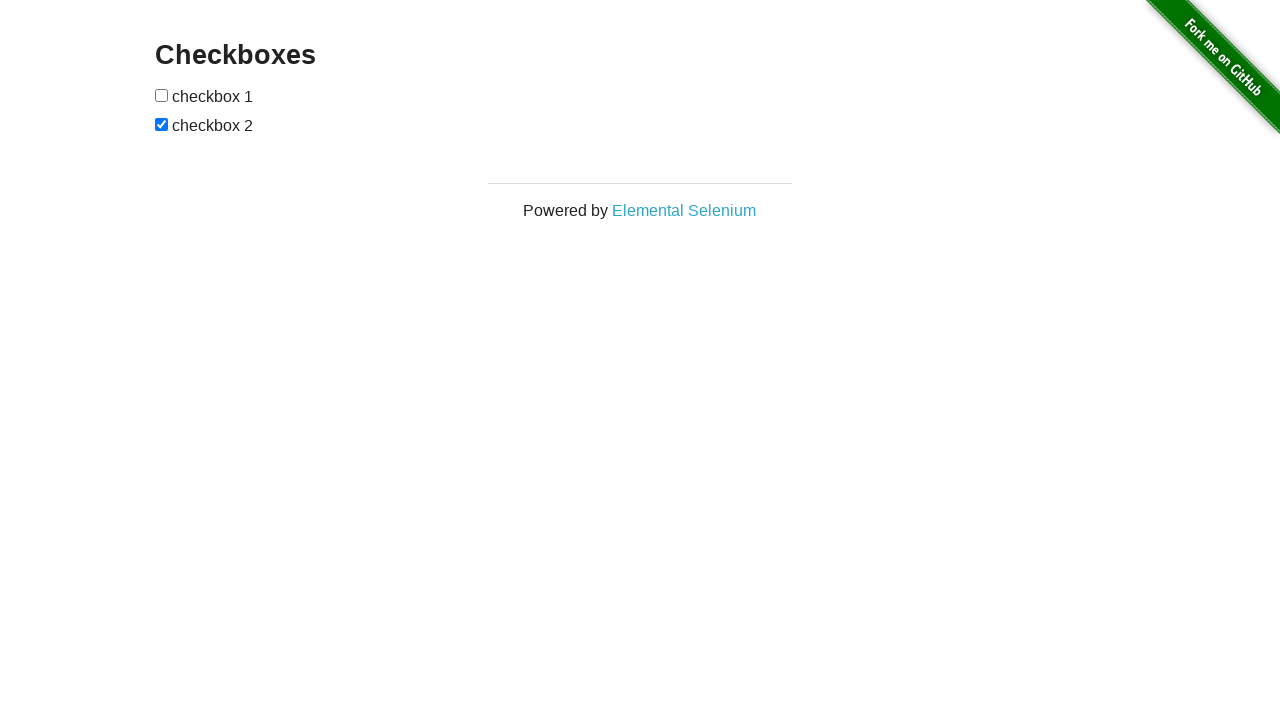

Checked if first checkbox is selected
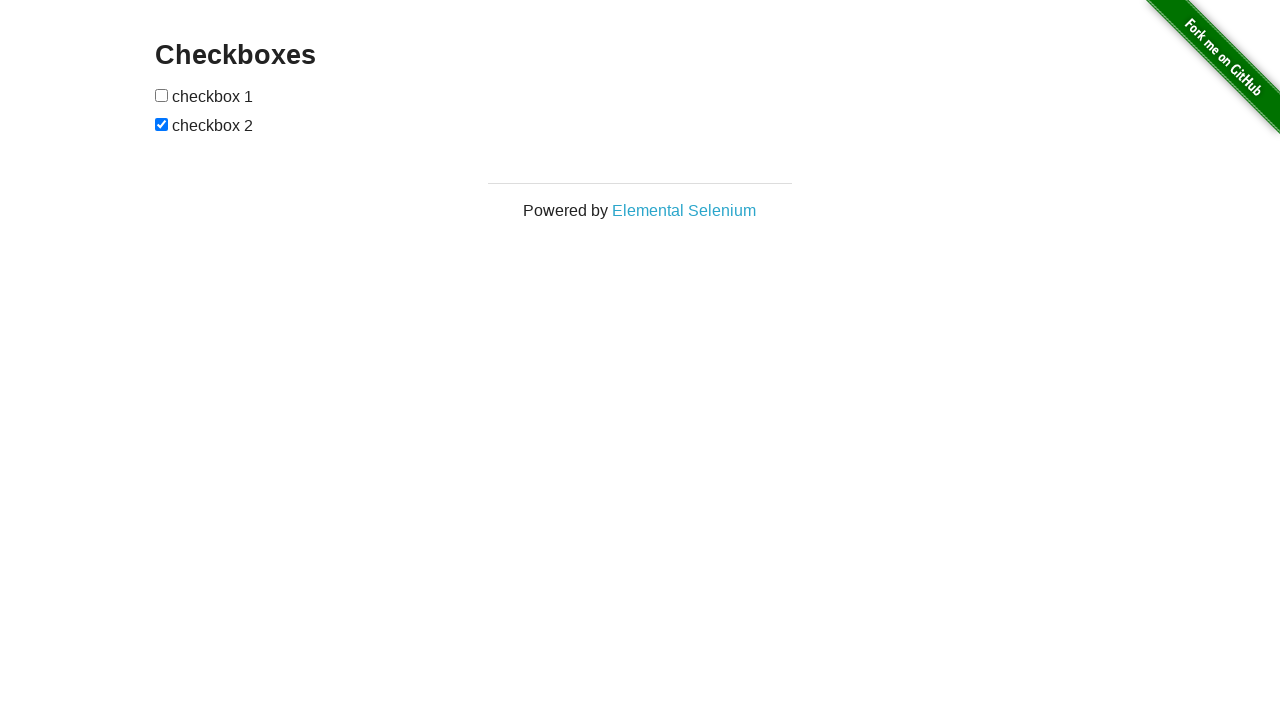

Clicked first checkbox to select it at (162, 95) on (//input[@type='checkbox'])[1]
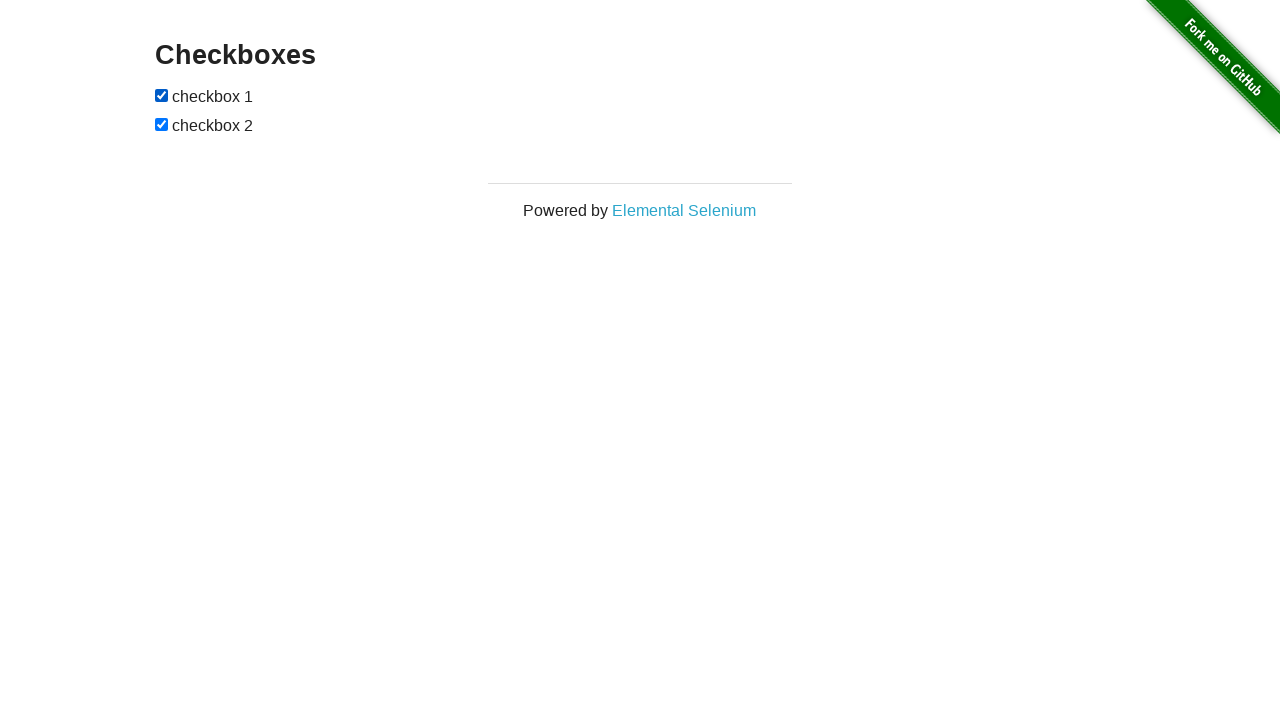

Second checkbox was already selected
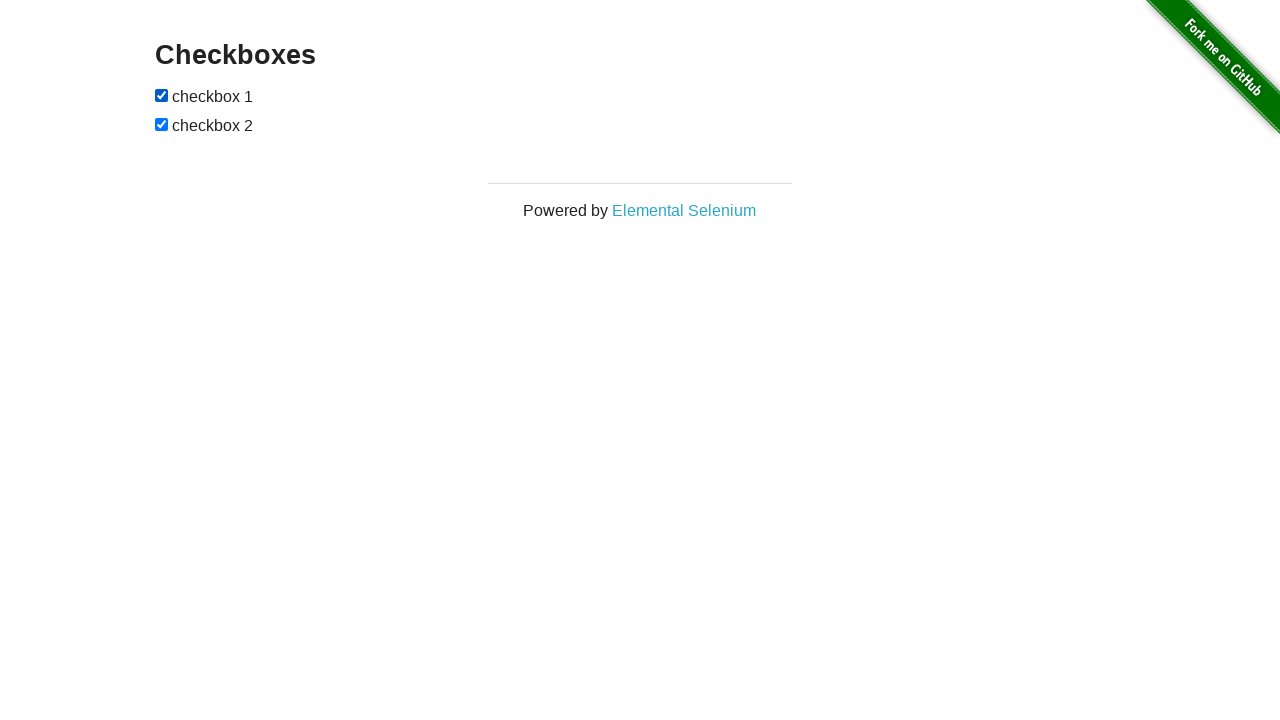

Verified first checkbox is selected
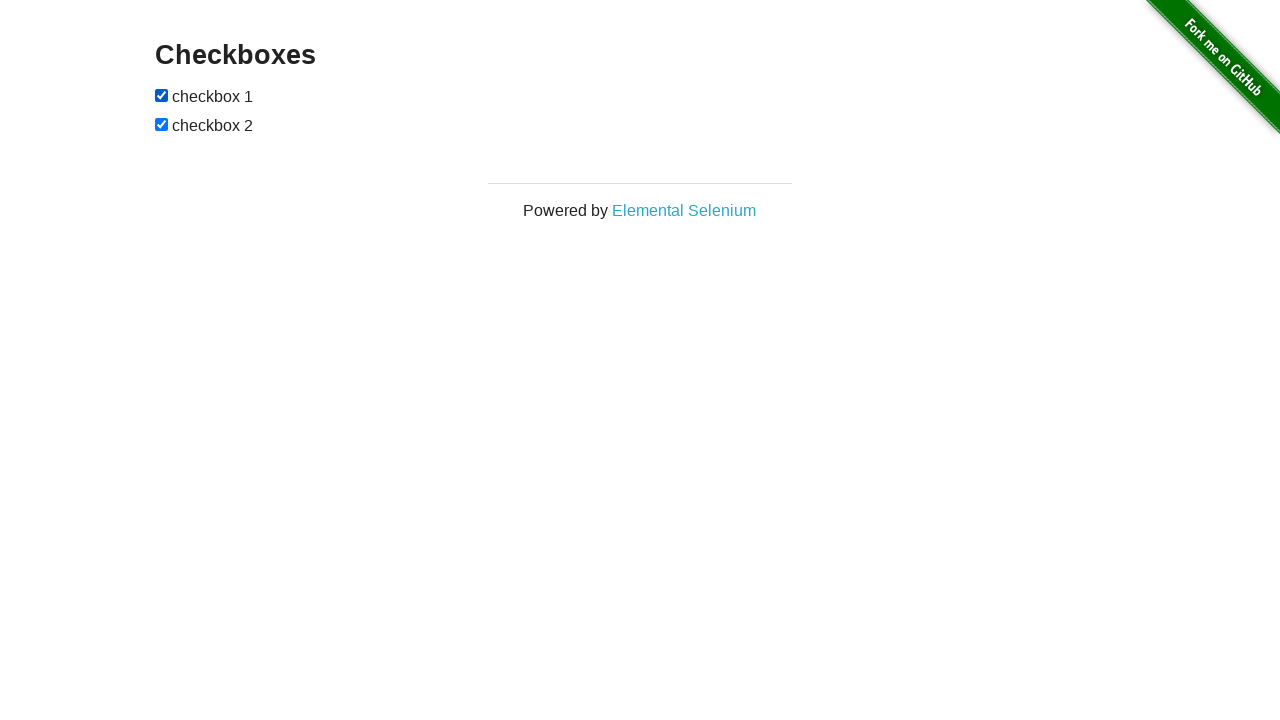

Verified second checkbox is selected
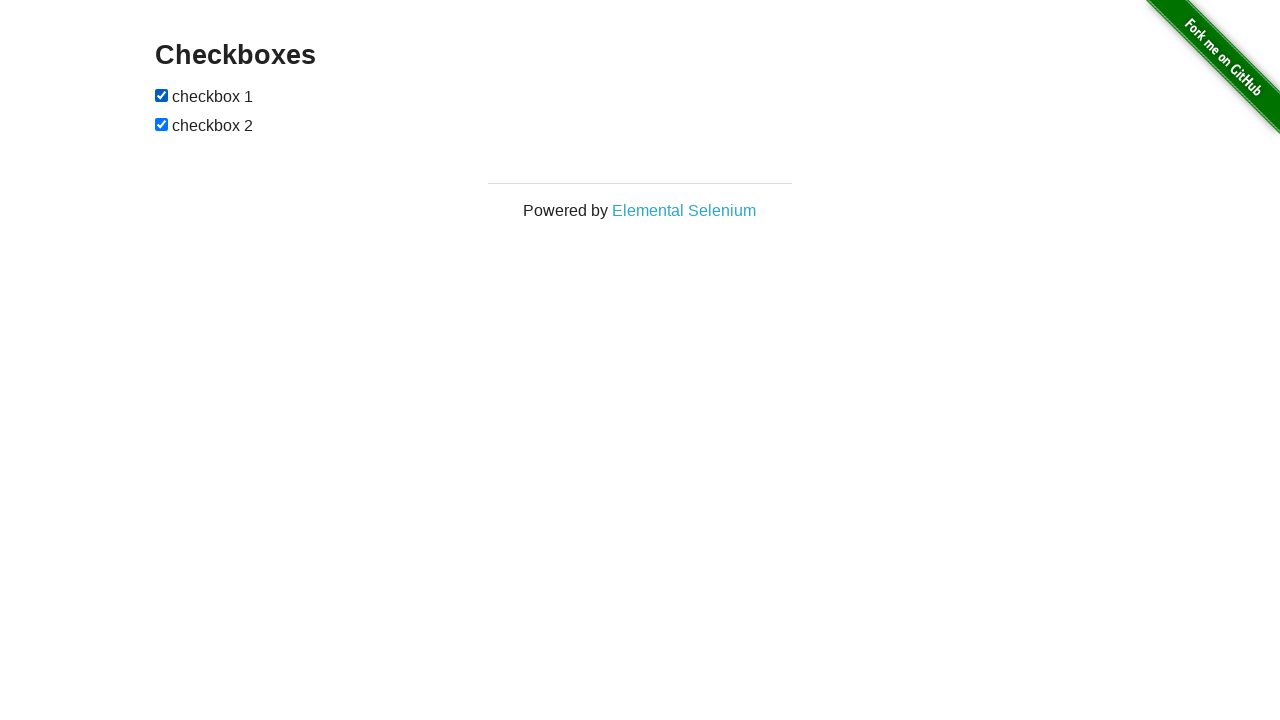

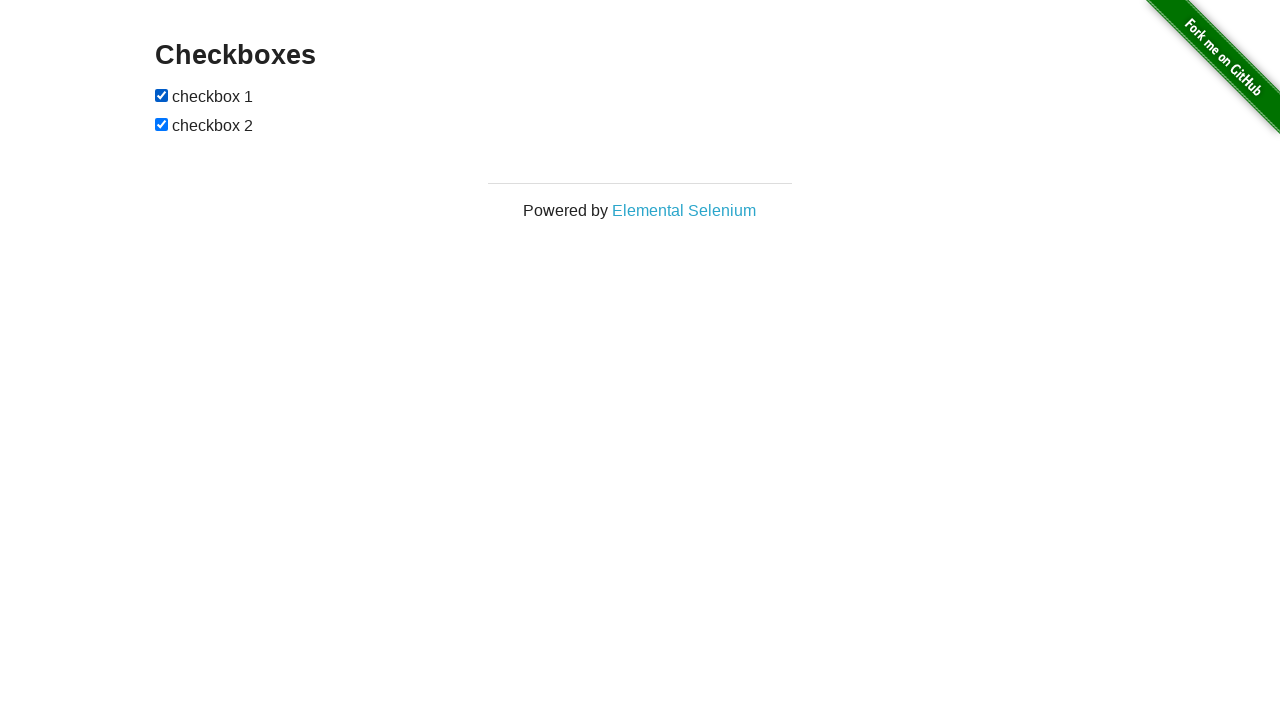